Navigates to Moolya website and waits for page to load, demonstrating basic page navigation and verification

Starting URL: https://www.moolya.com/

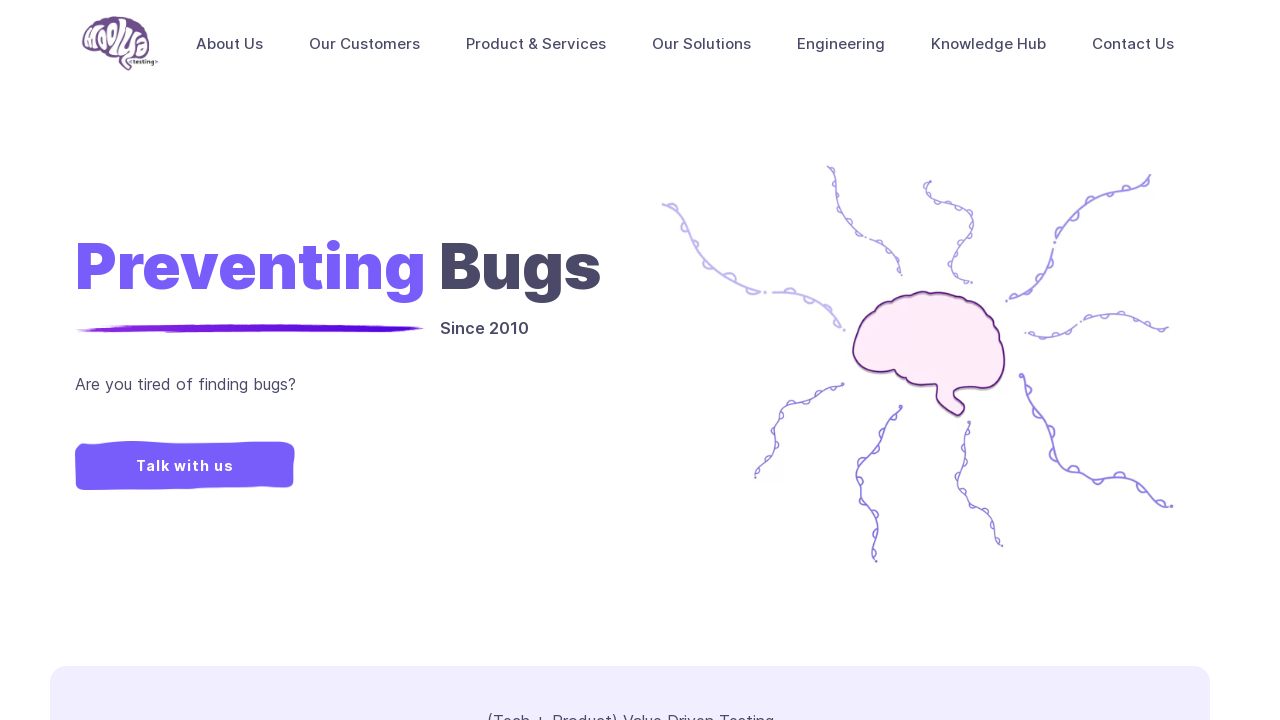

Waited for page to reach networkidle state
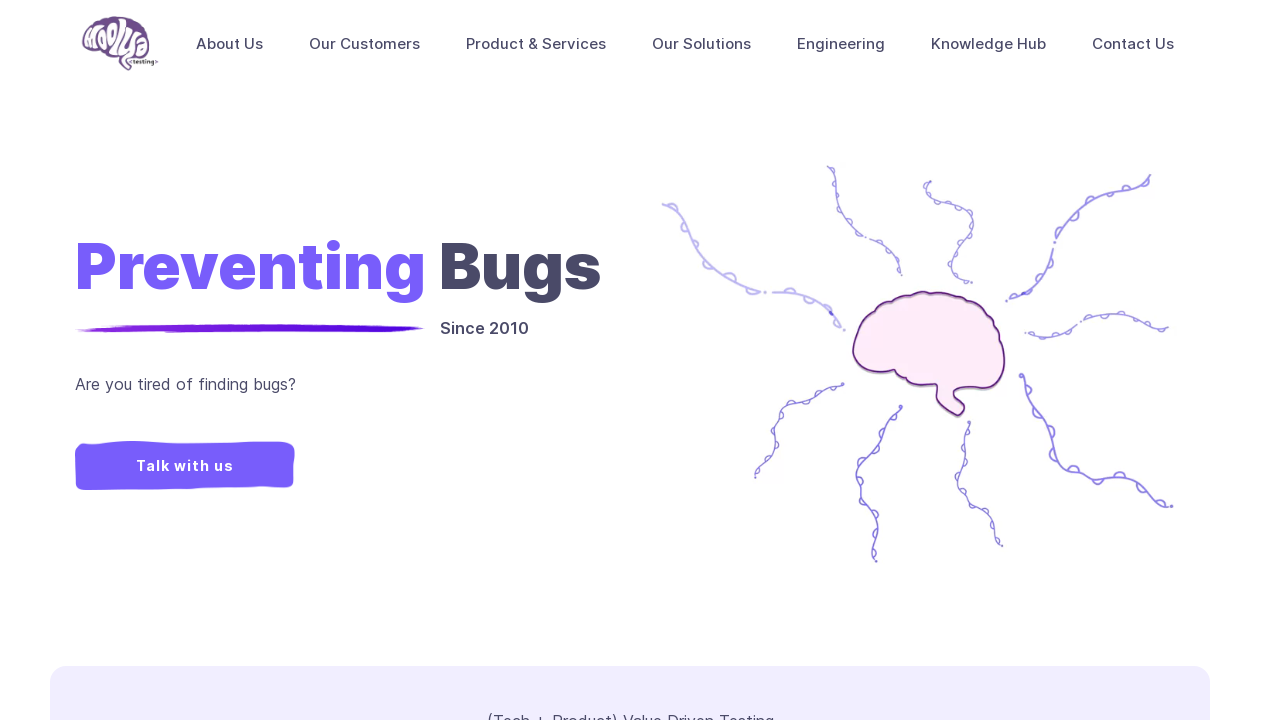

Verified body element is present on Moolya website
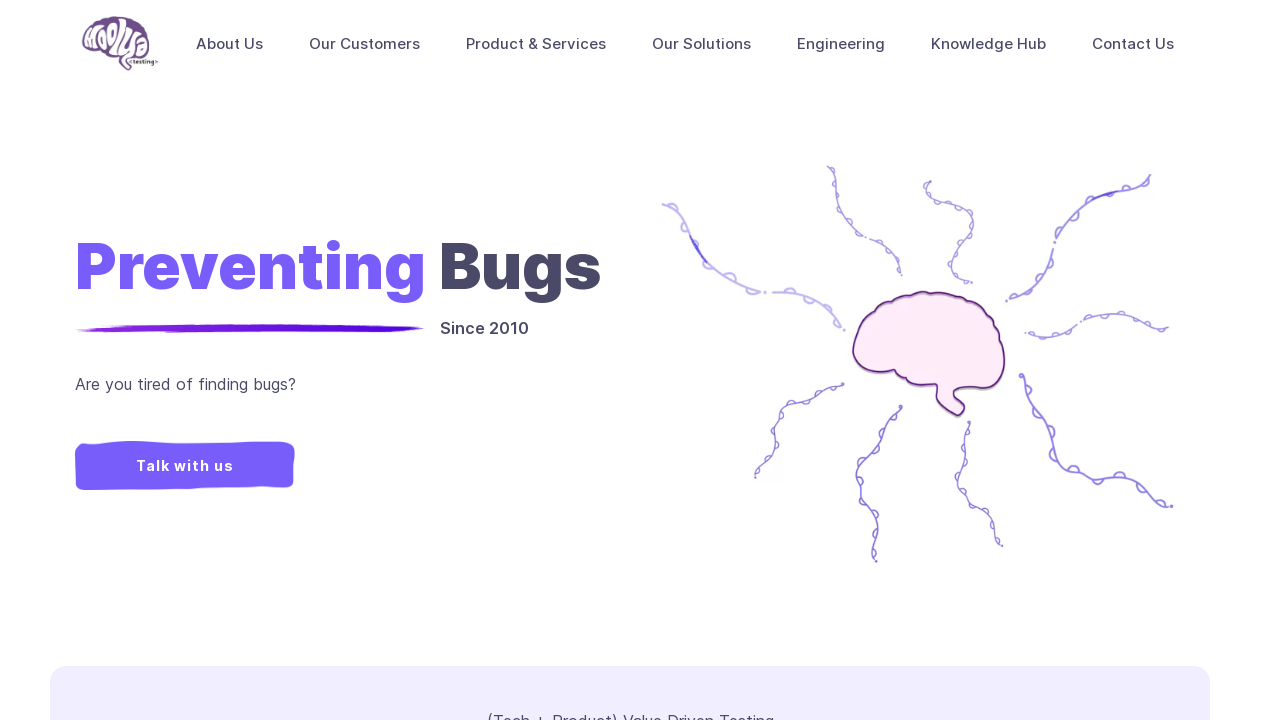

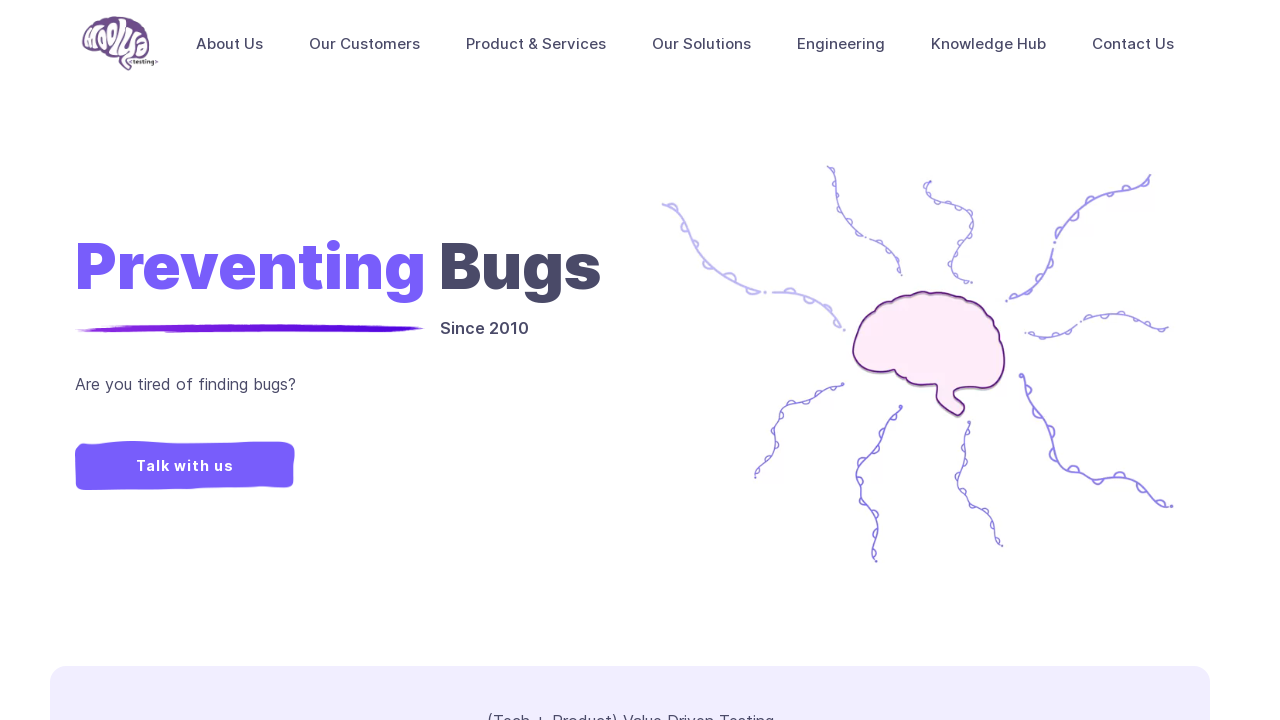